Tests three different button click interactions on a demo site: double-click, right-click (context click), and regular click, then verifies that success messages appear for each action.

Starting URL: https://demoqa.com/buttons

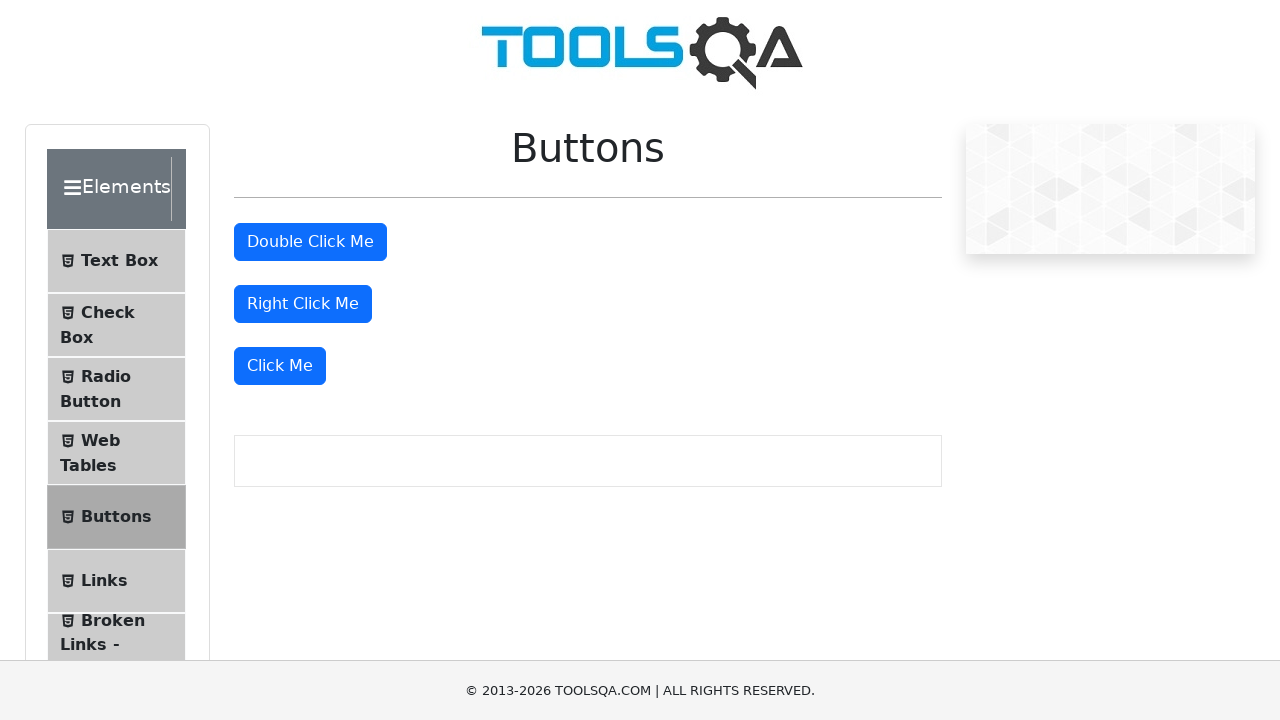

Double-clicked the double click button at (310, 242) on #doubleClickBtn
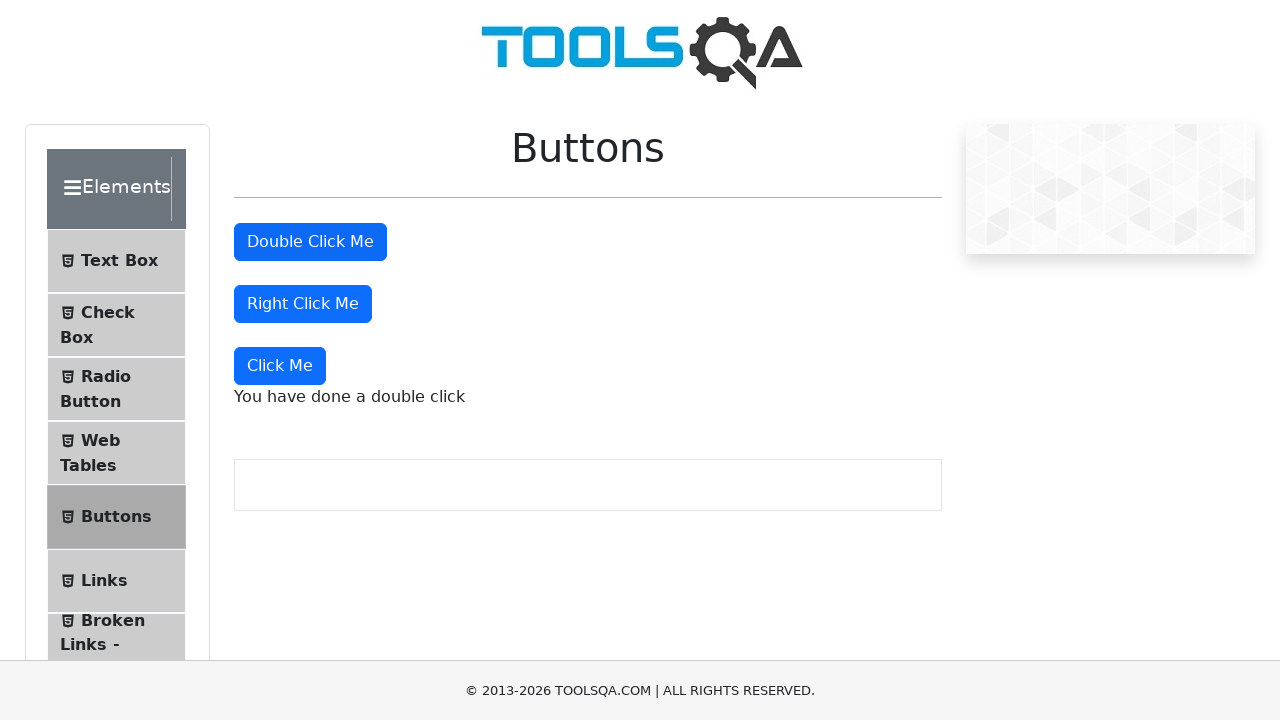

Right-clicked the right click button at (303, 304) on #rightClickBtn
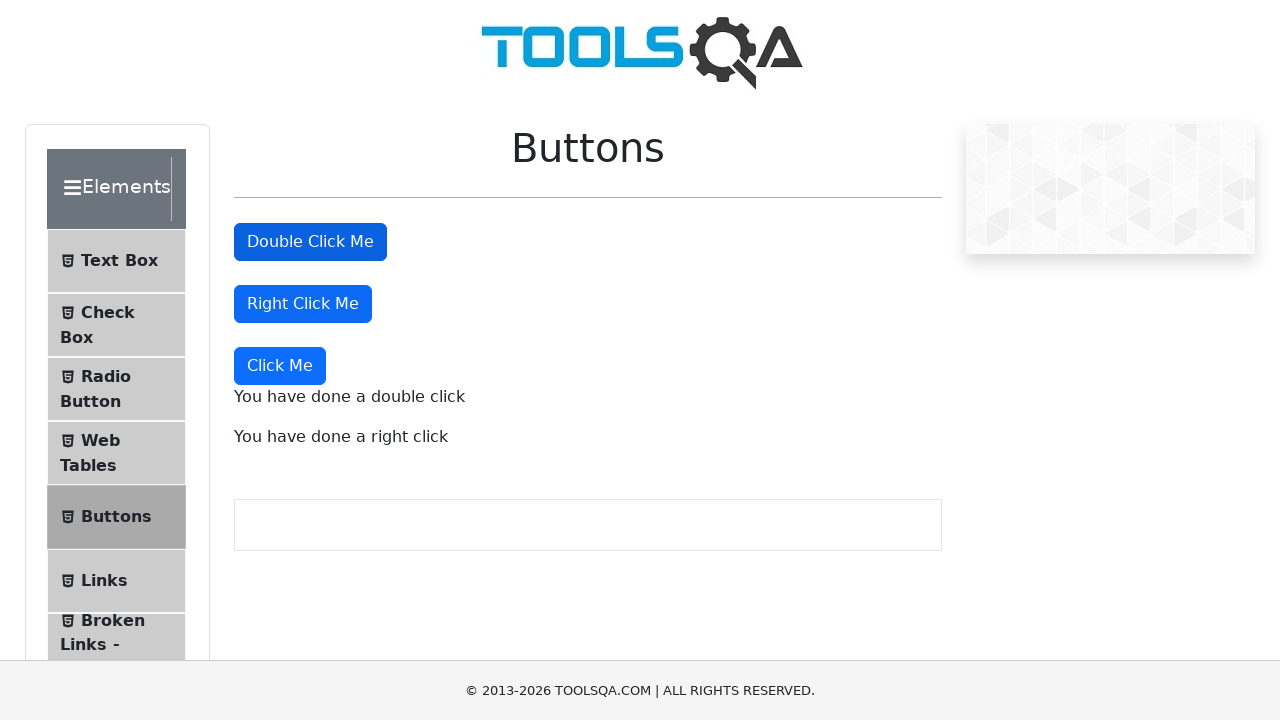

Clicked the 'Click Me' button at (280, 366) on xpath=//button[text()='Click Me']
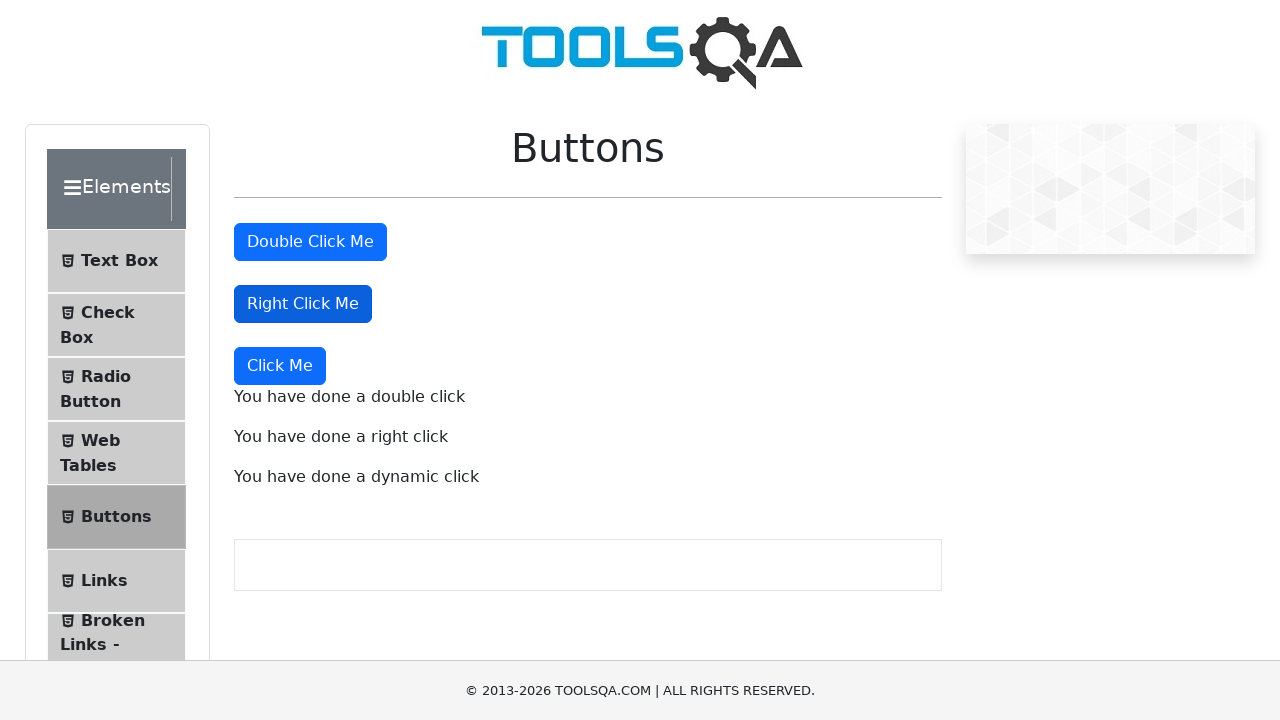

Verified double click success message appeared
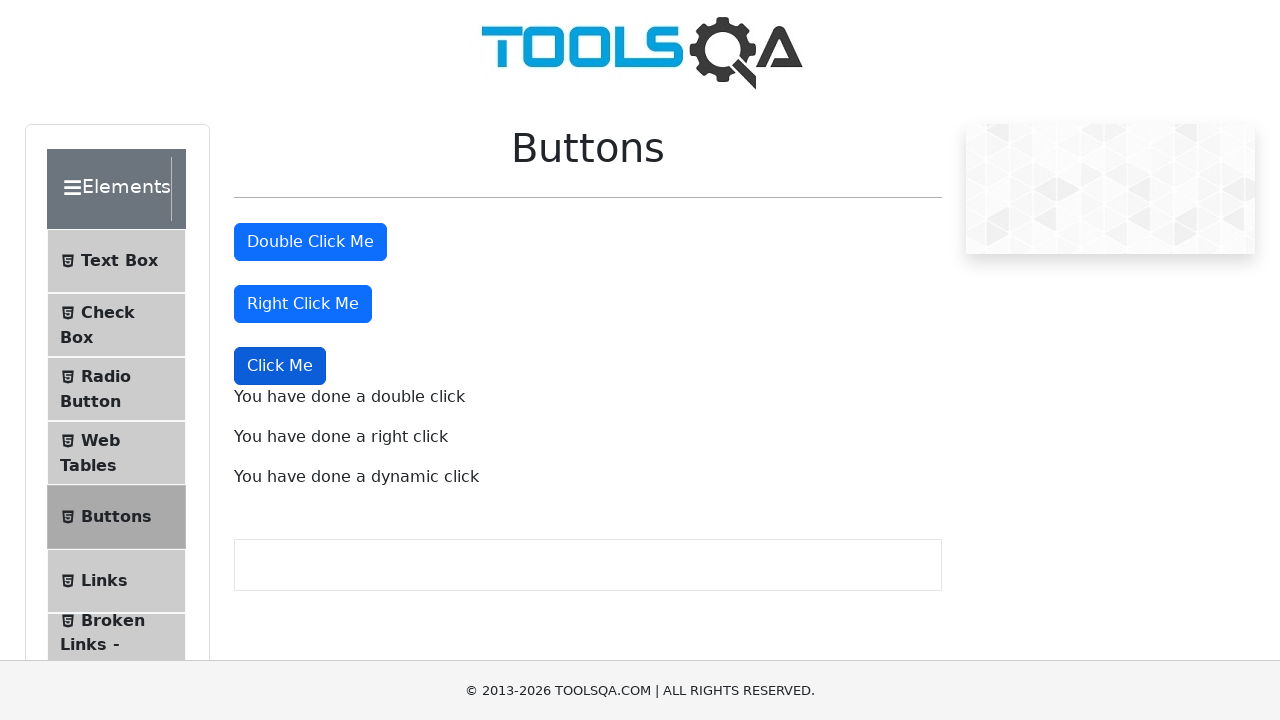

Verified right click success message appeared
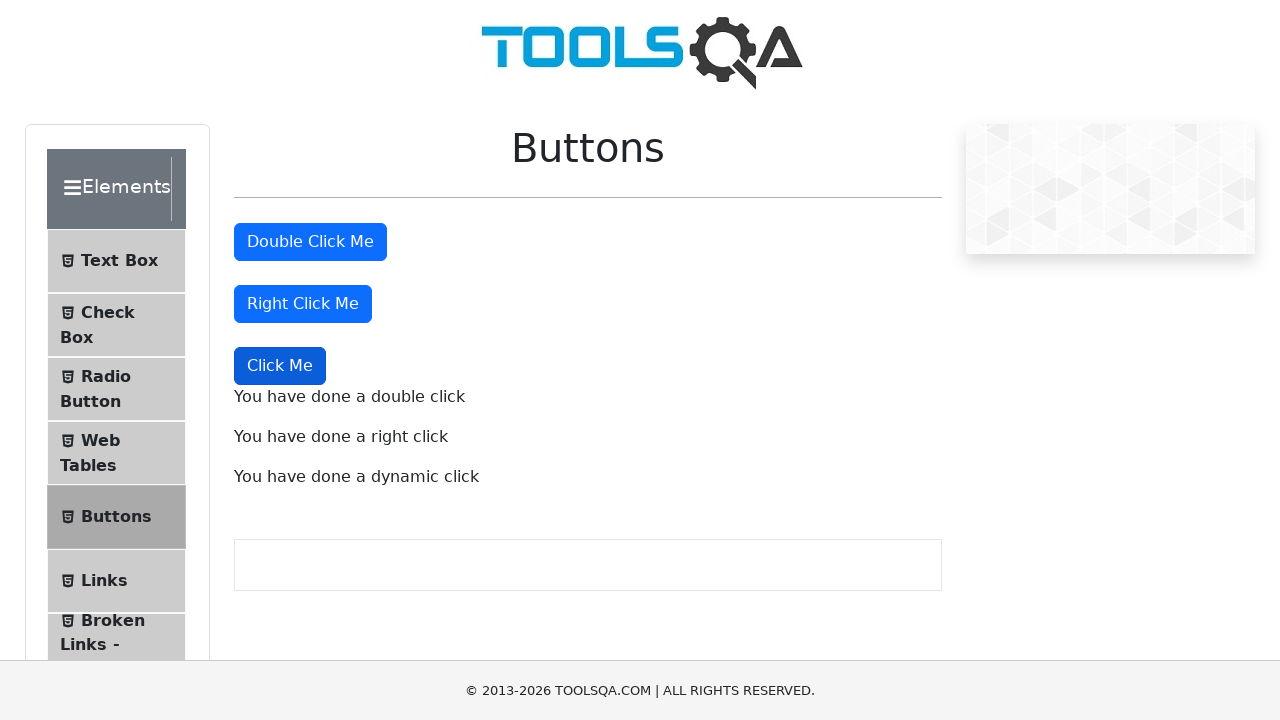

Verified dynamic click success message appeared
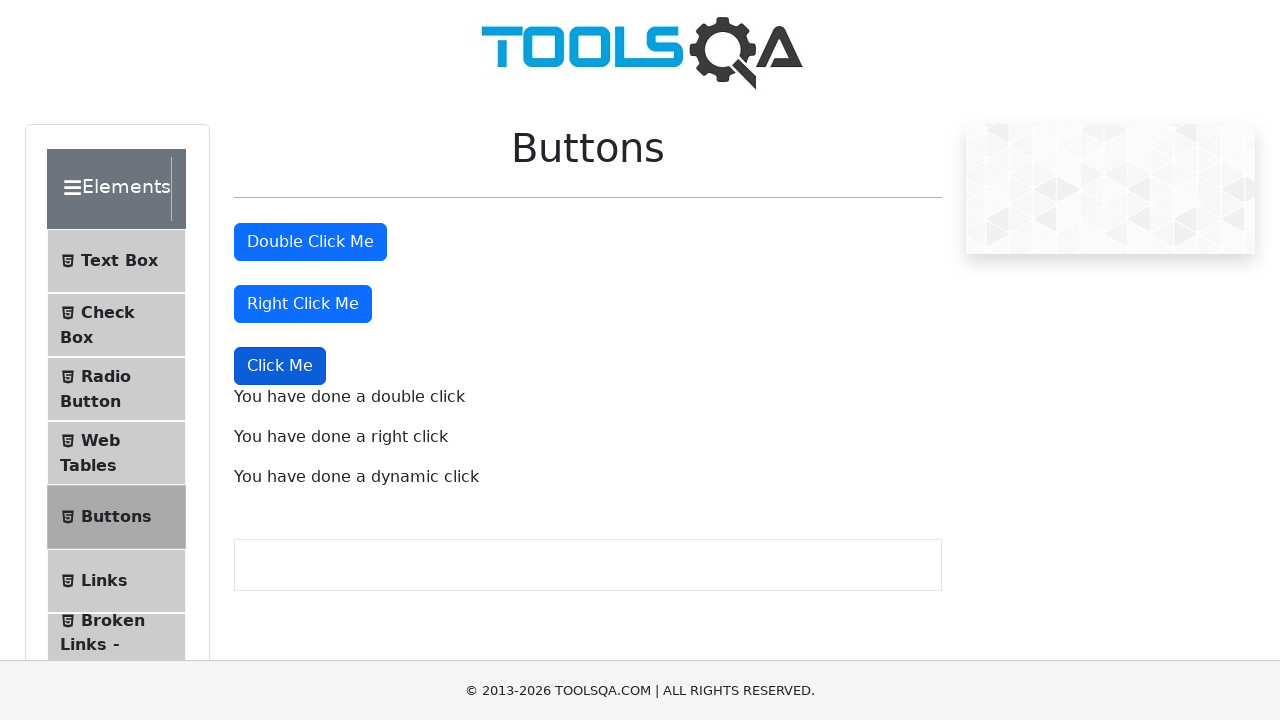

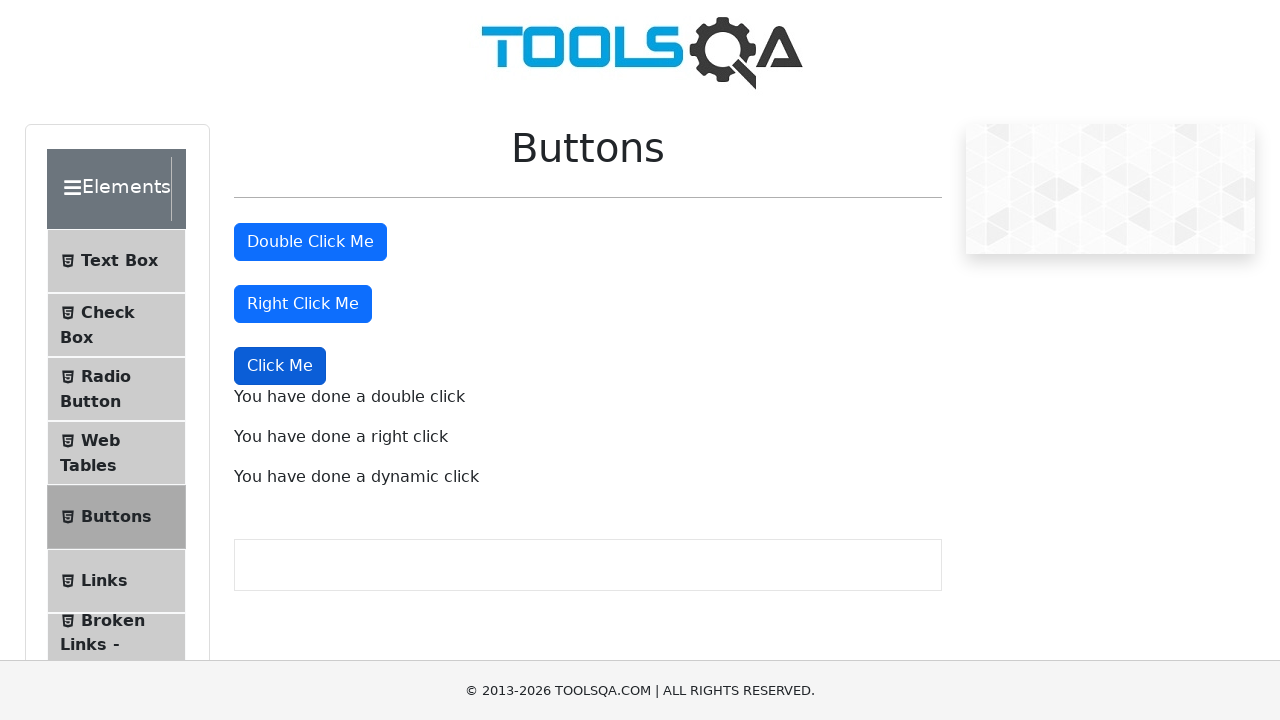